Tests dynamic loading functionality by clicking the start button and verifying "Hello World!" text appears after a short wait

Starting URL: http://the-internet.herokuapp.com/dynamic_loading/2

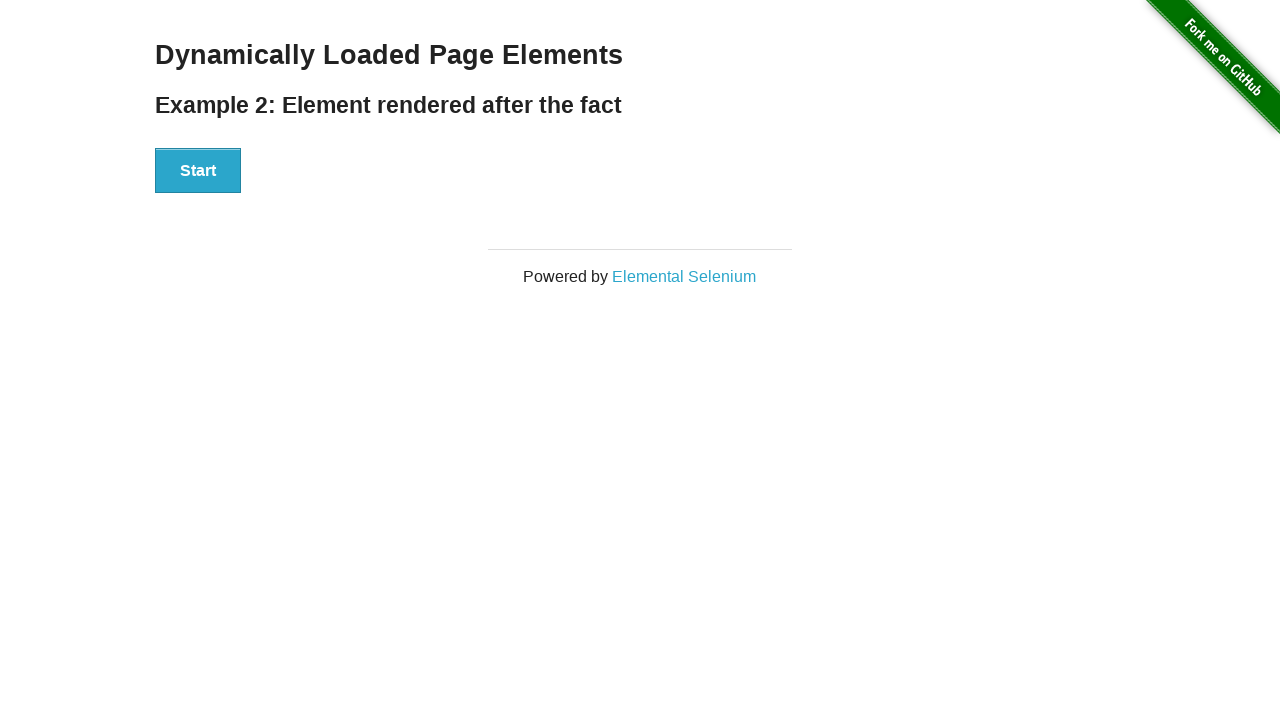

Clicked the start button to initiate dynamic loading at (198, 171) on div#start>button
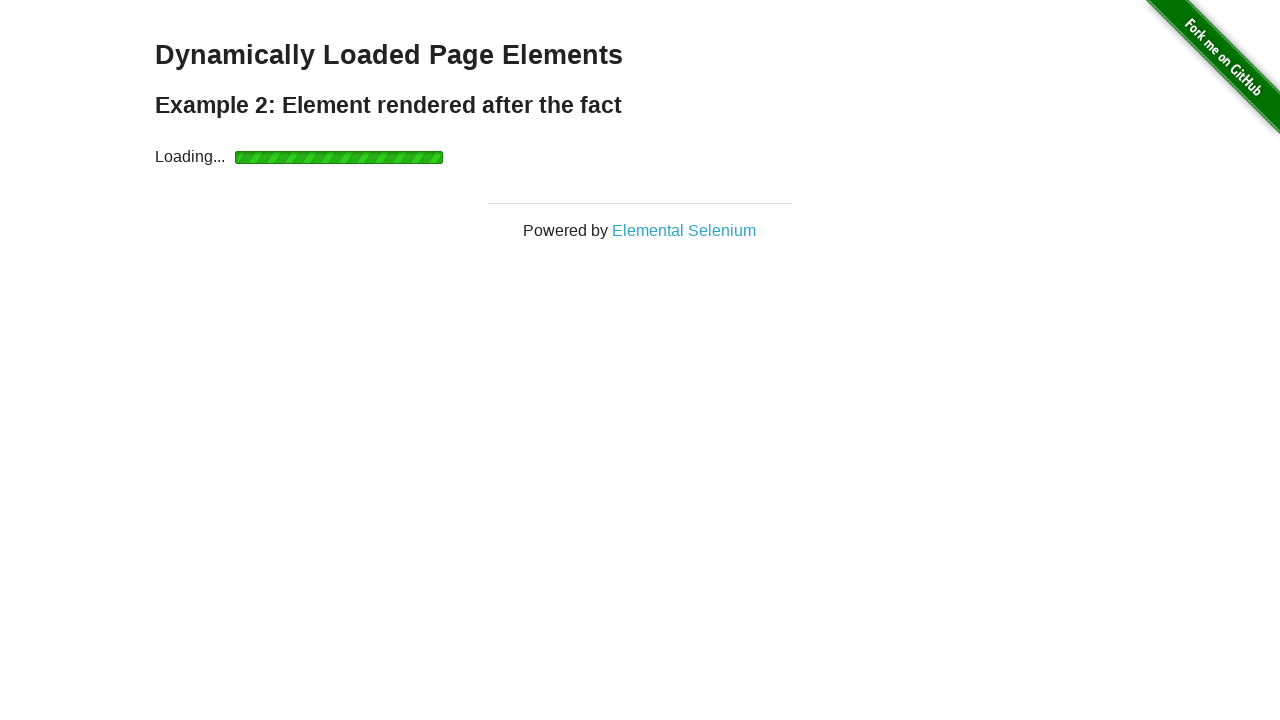

Waited for 'Hello World!' text to appear after dynamic loading
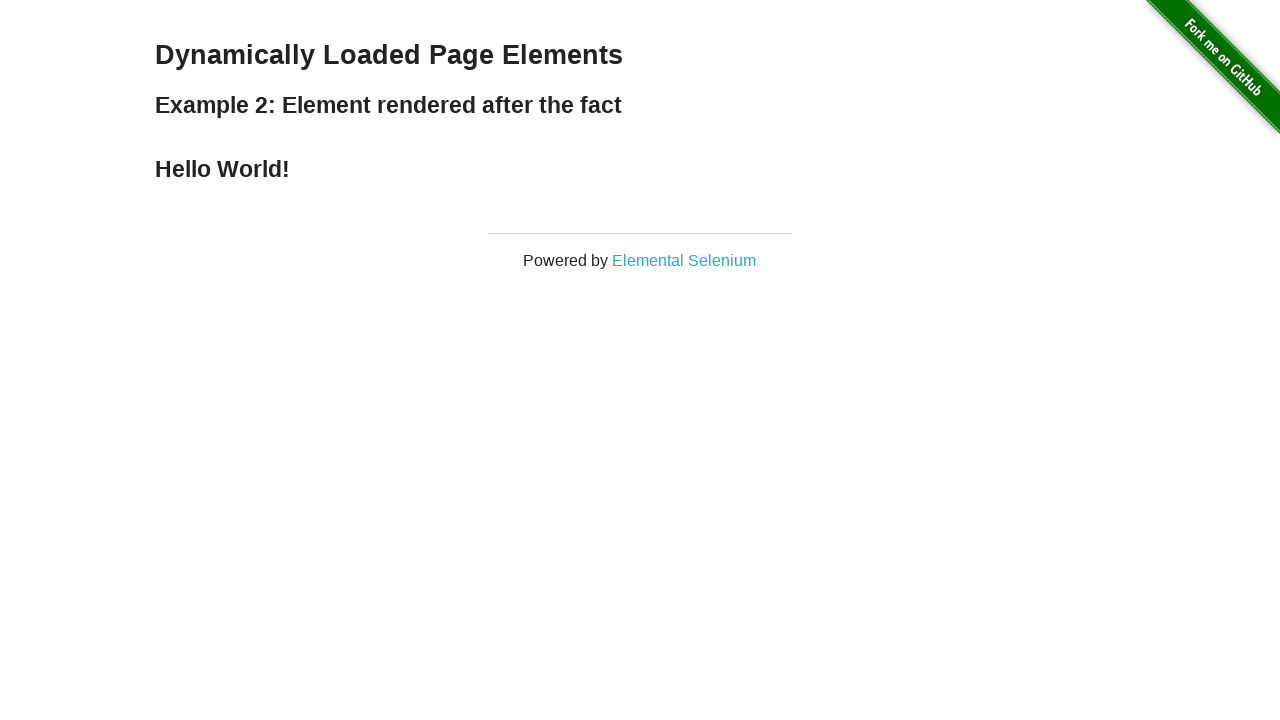

Verified that 'Hello World!' text is displayed correctly
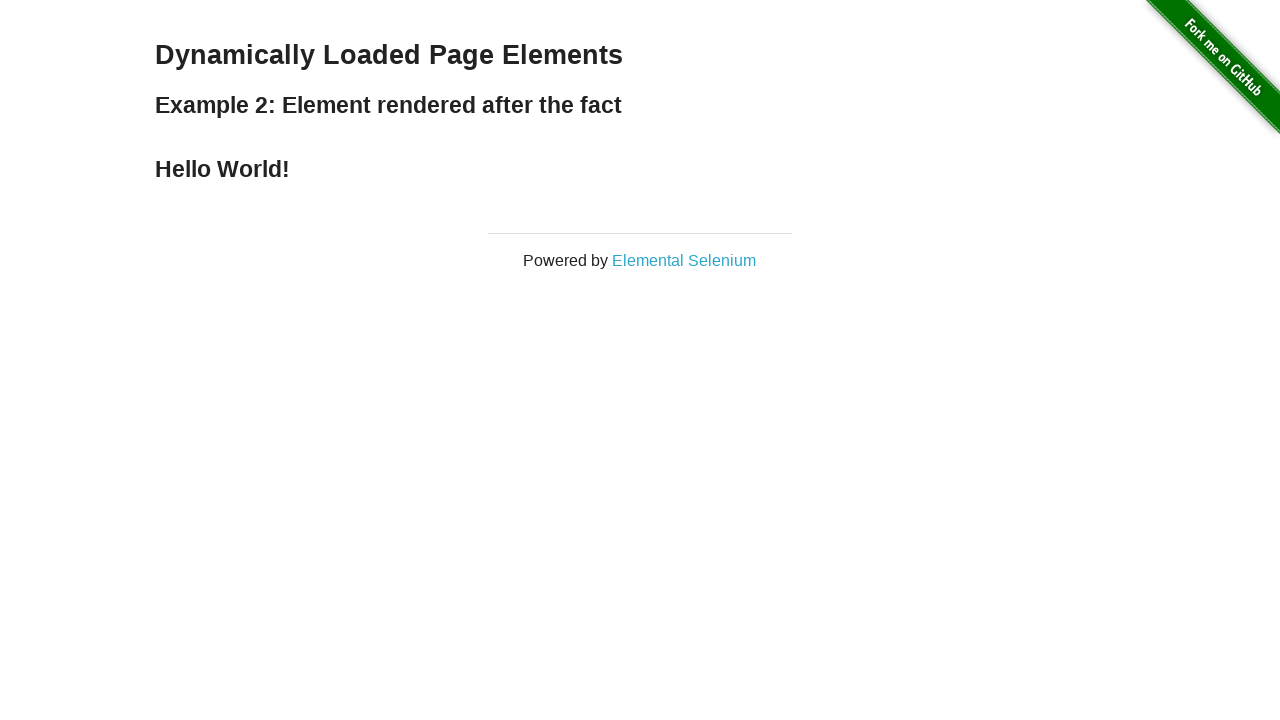

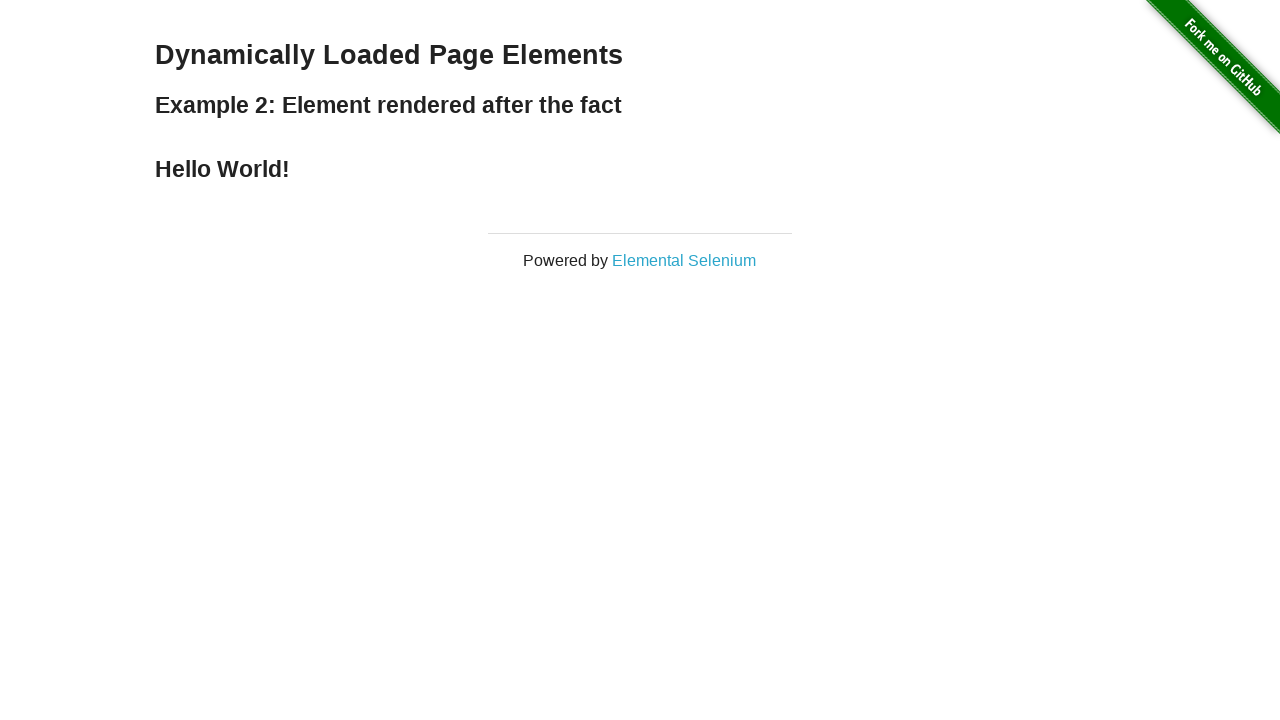